Tests that a todo item is removed when an empty text string is entered during editing.

Starting URL: https://demo.playwright.dev/todomvc

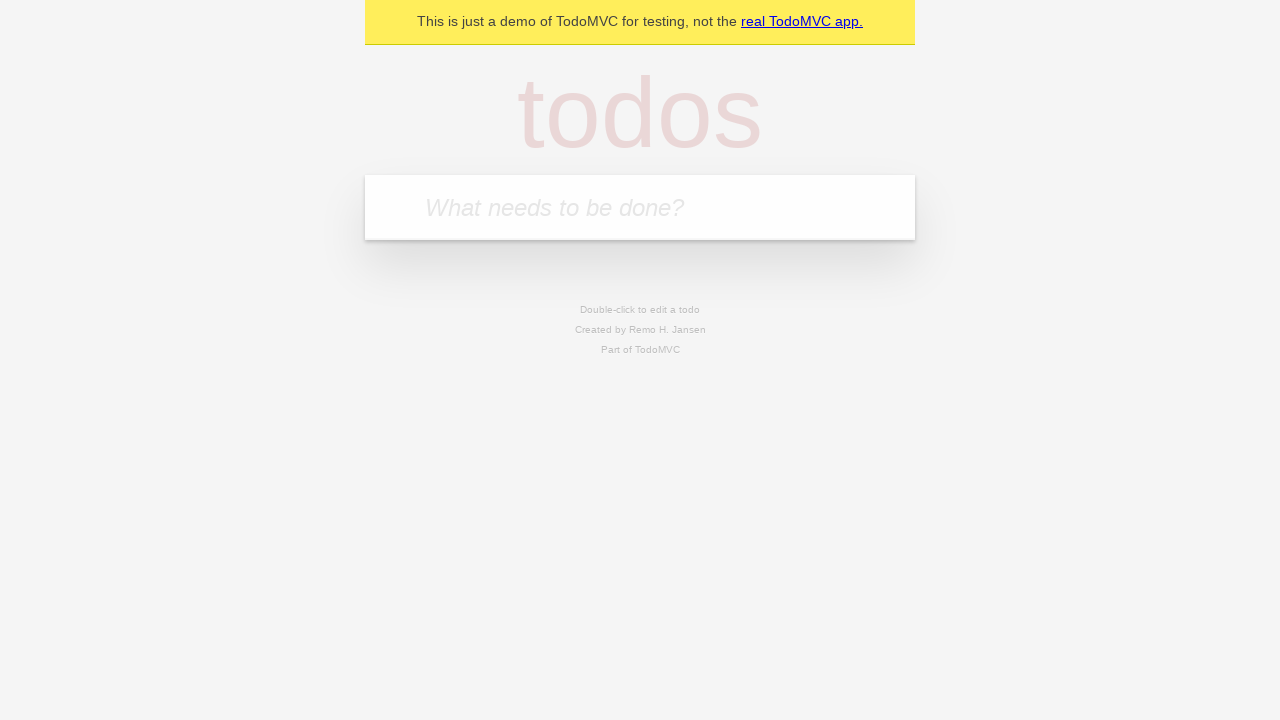

Filled todo input with 'buy some cheese' on internal:attr=[placeholder="What needs to be done?"i]
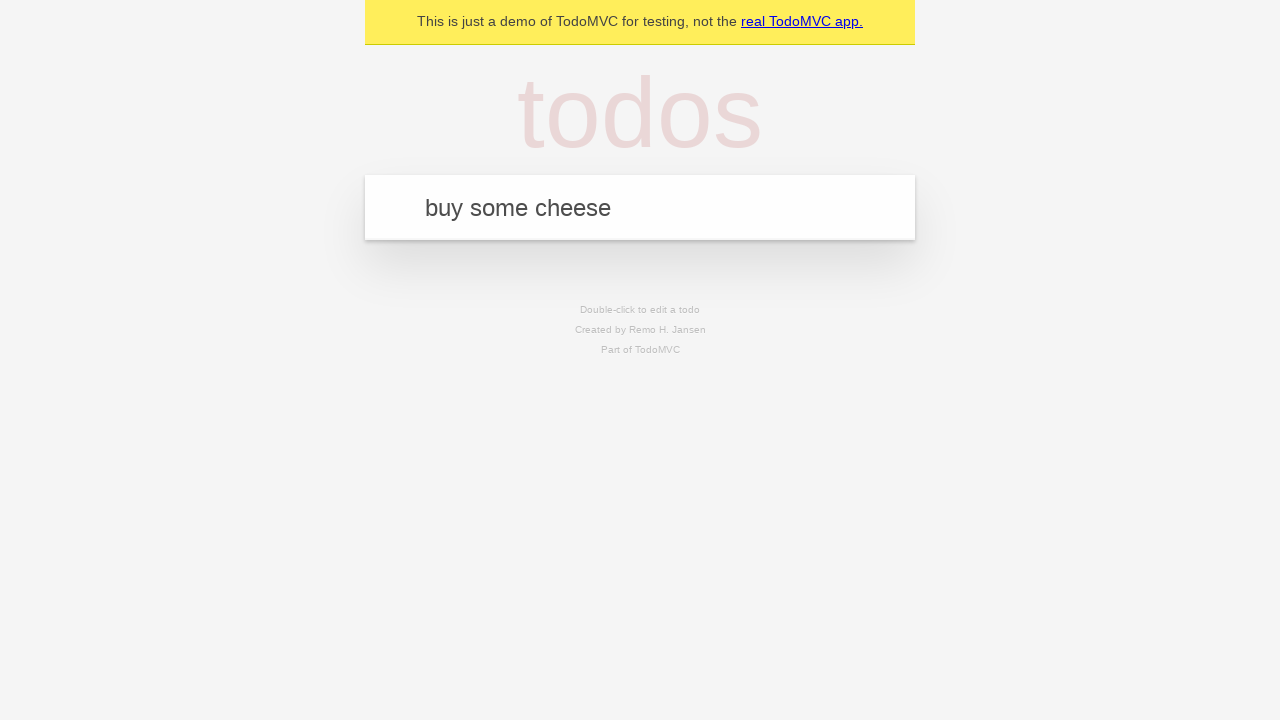

Pressed Enter to add first todo on internal:attr=[placeholder="What needs to be done?"i]
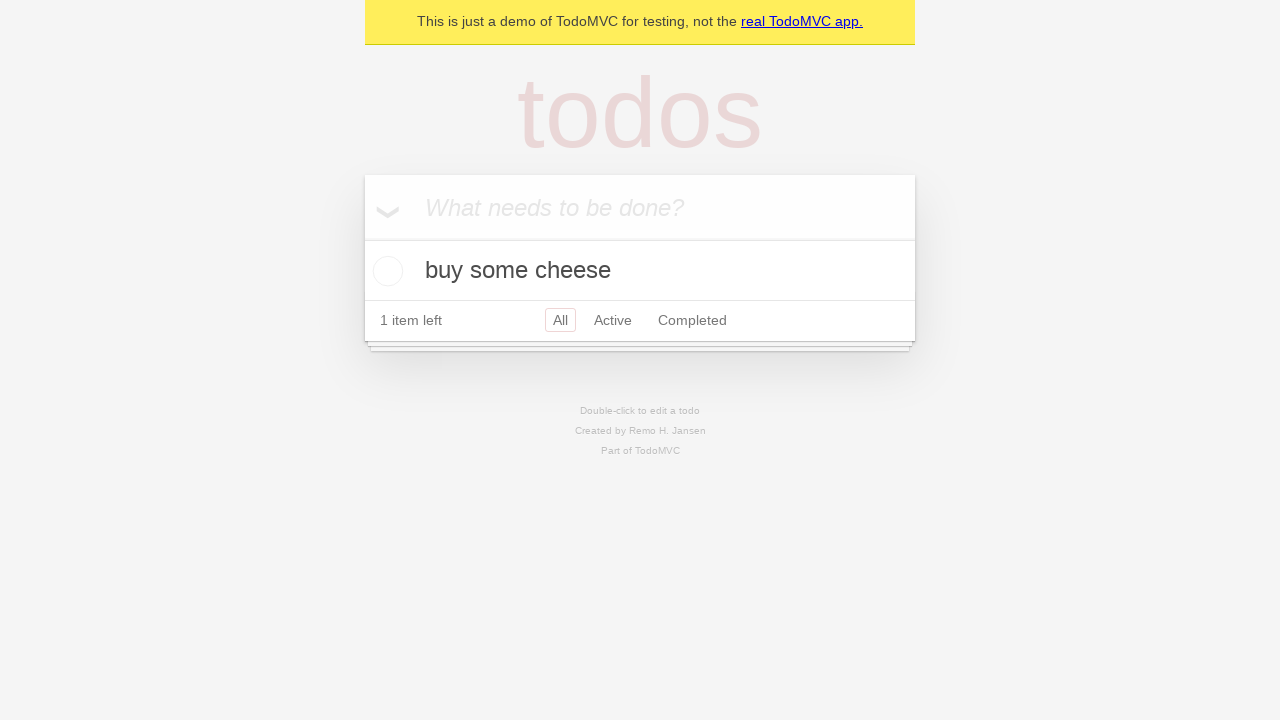

Filled todo input with 'feed the cat' on internal:attr=[placeholder="What needs to be done?"i]
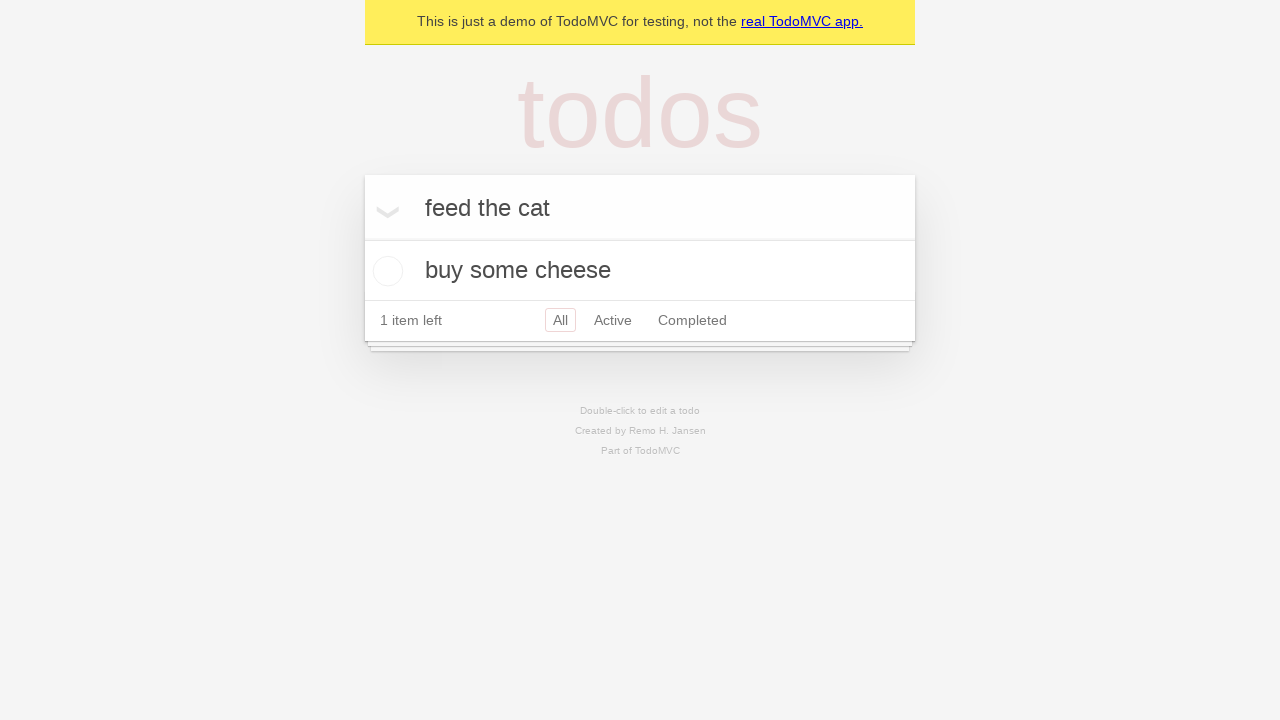

Pressed Enter to add second todo on internal:attr=[placeholder="What needs to be done?"i]
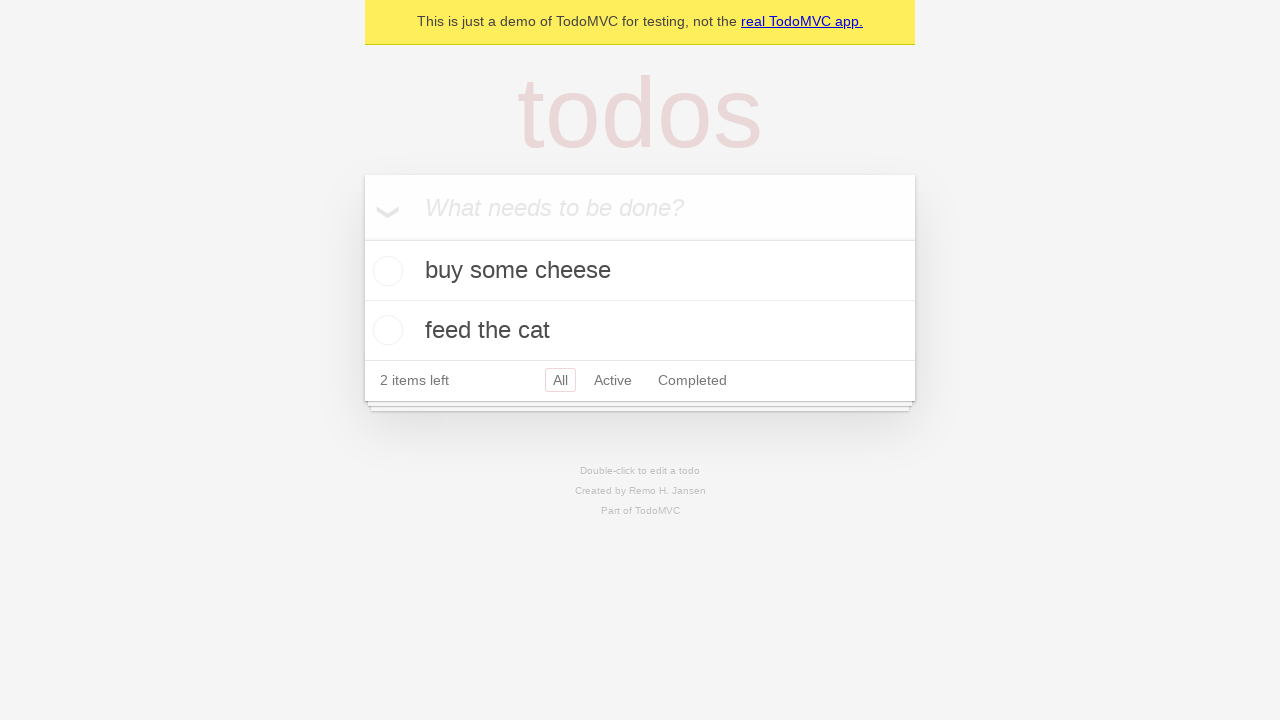

Filled todo input with 'book a doctors appointment' on internal:attr=[placeholder="What needs to be done?"i]
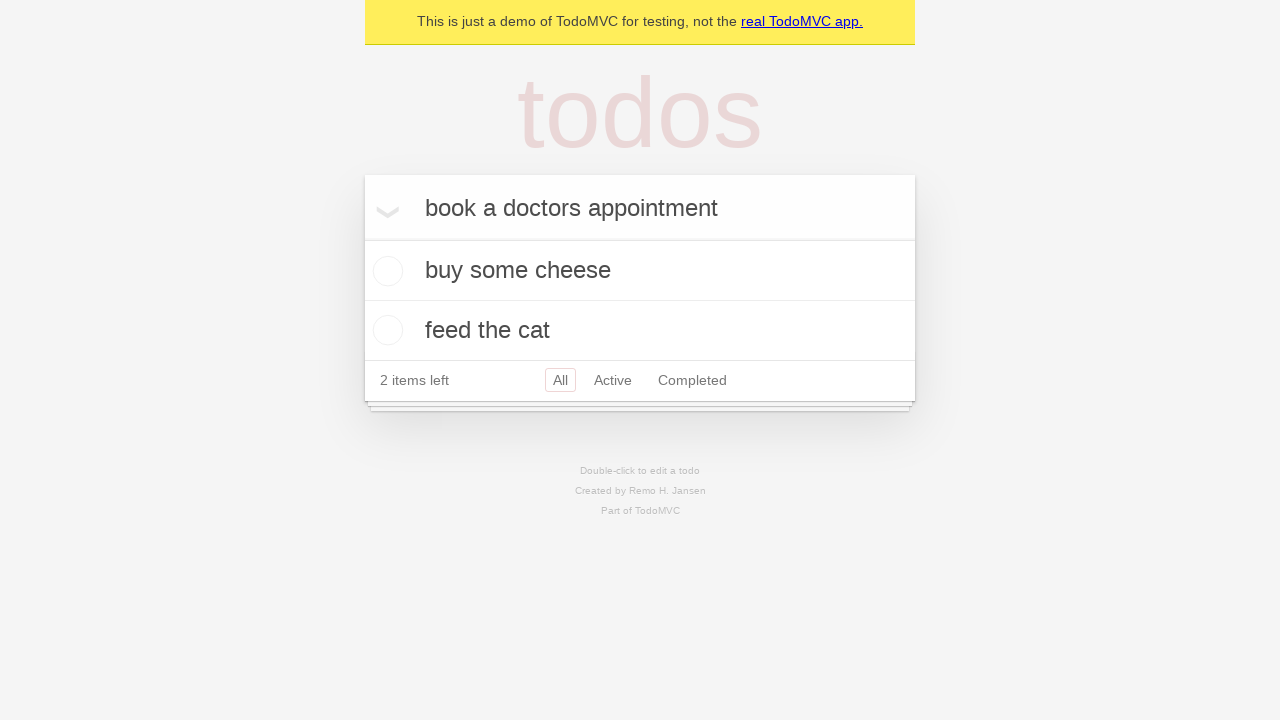

Pressed Enter to add third todo on internal:attr=[placeholder="What needs to be done?"i]
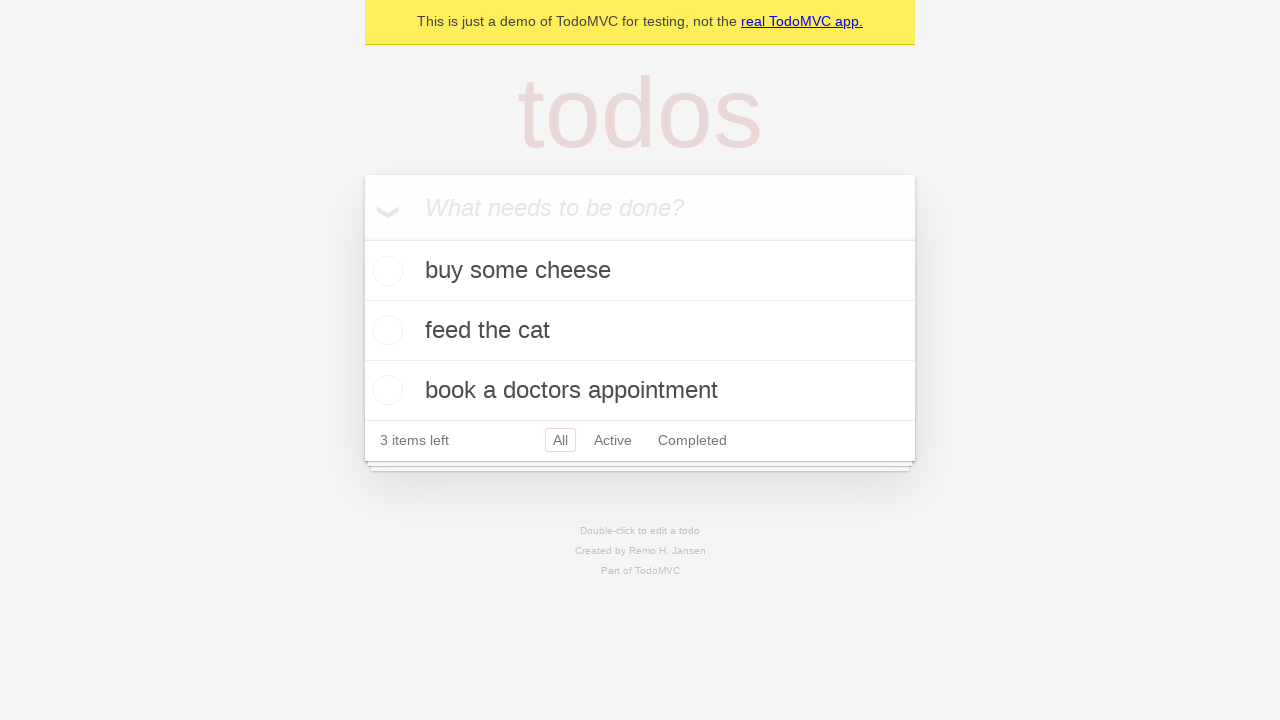

Double-clicked second todo item to enter edit mode at (640, 331) on internal:testid=[data-testid="todo-item"s] >> nth=1
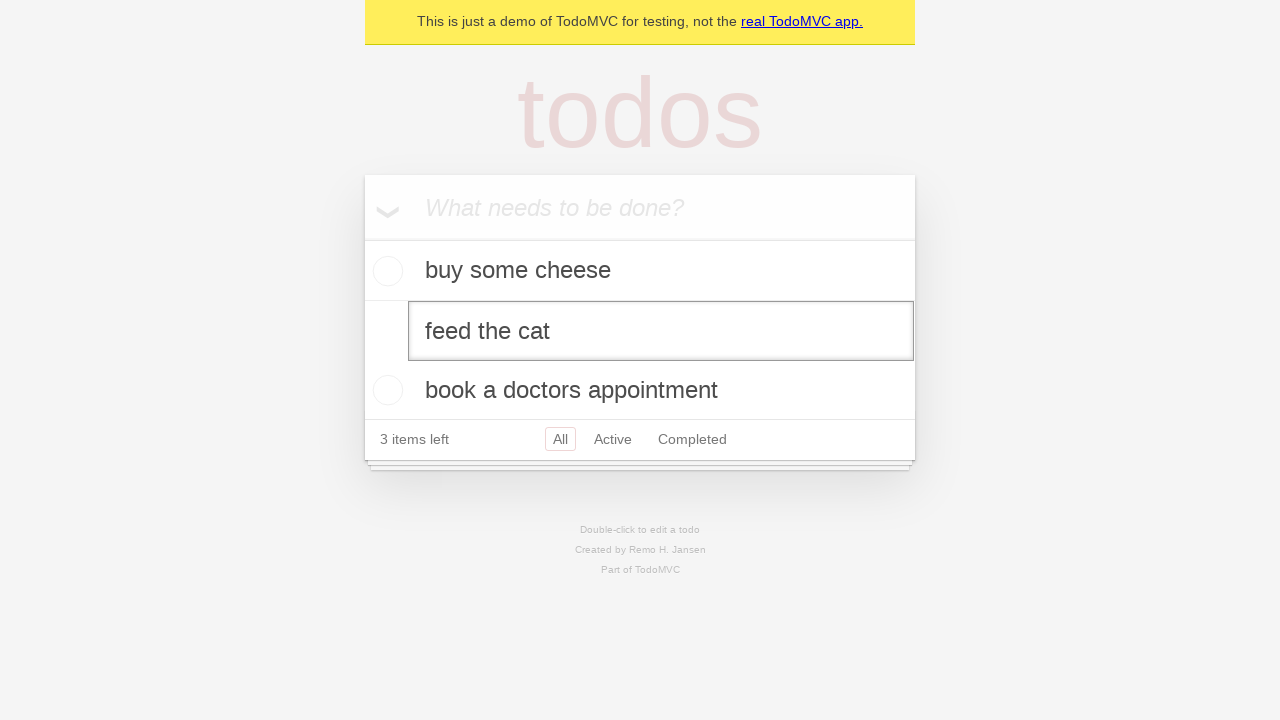

Cleared the edit field by filling with empty string on internal:testid=[data-testid="todo-item"s] >> nth=1 >> internal:role=textbox[nam
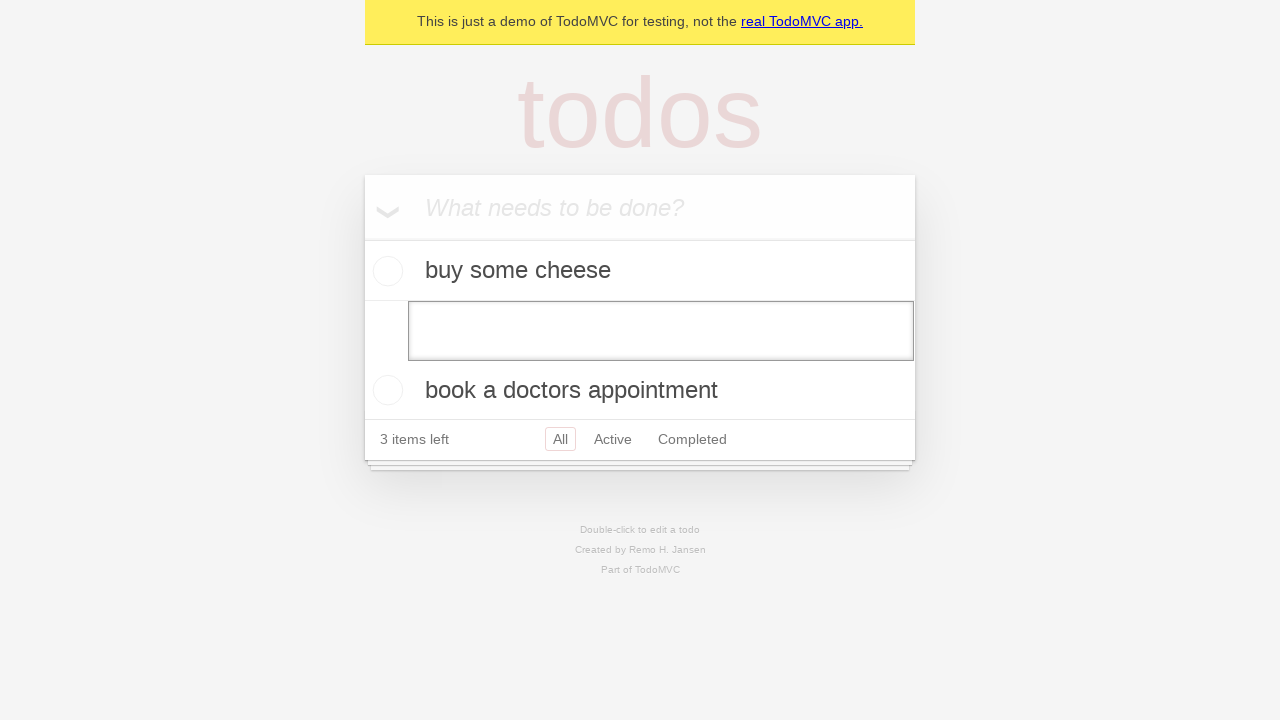

Pressed Enter to save empty todo, which removes the item on internal:testid=[data-testid="todo-item"s] >> nth=1 >> internal:role=textbox[nam
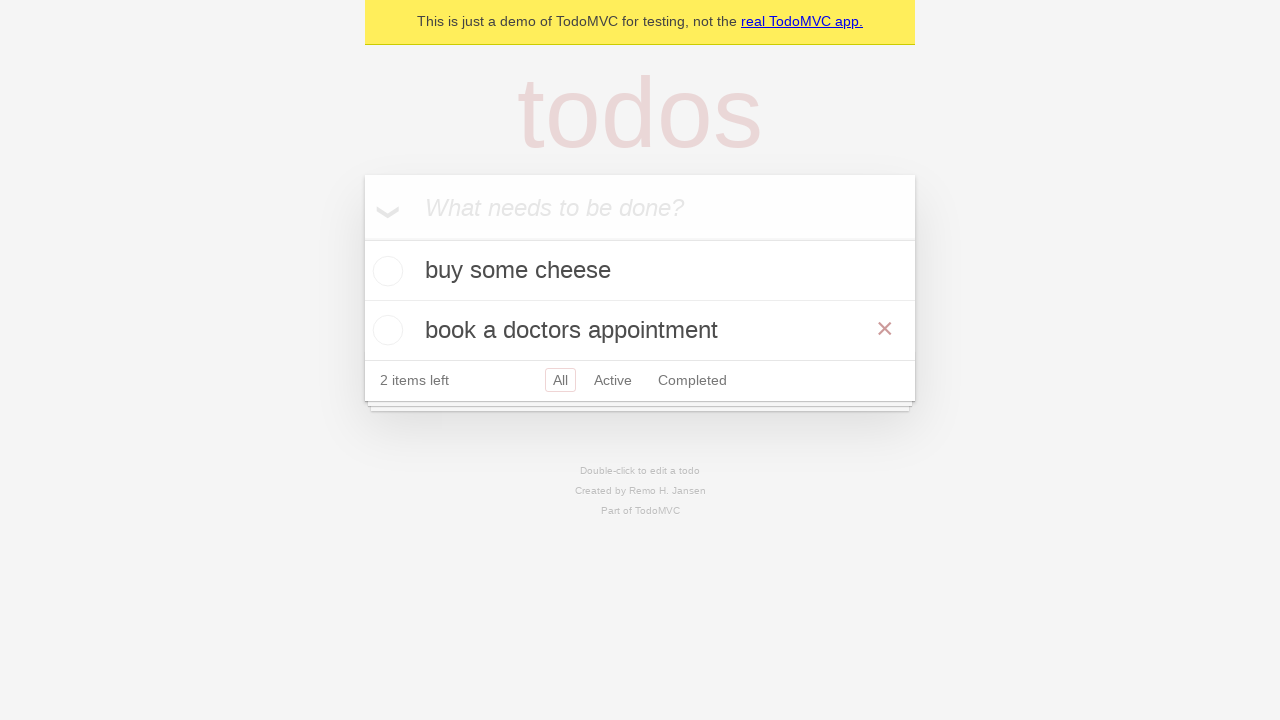

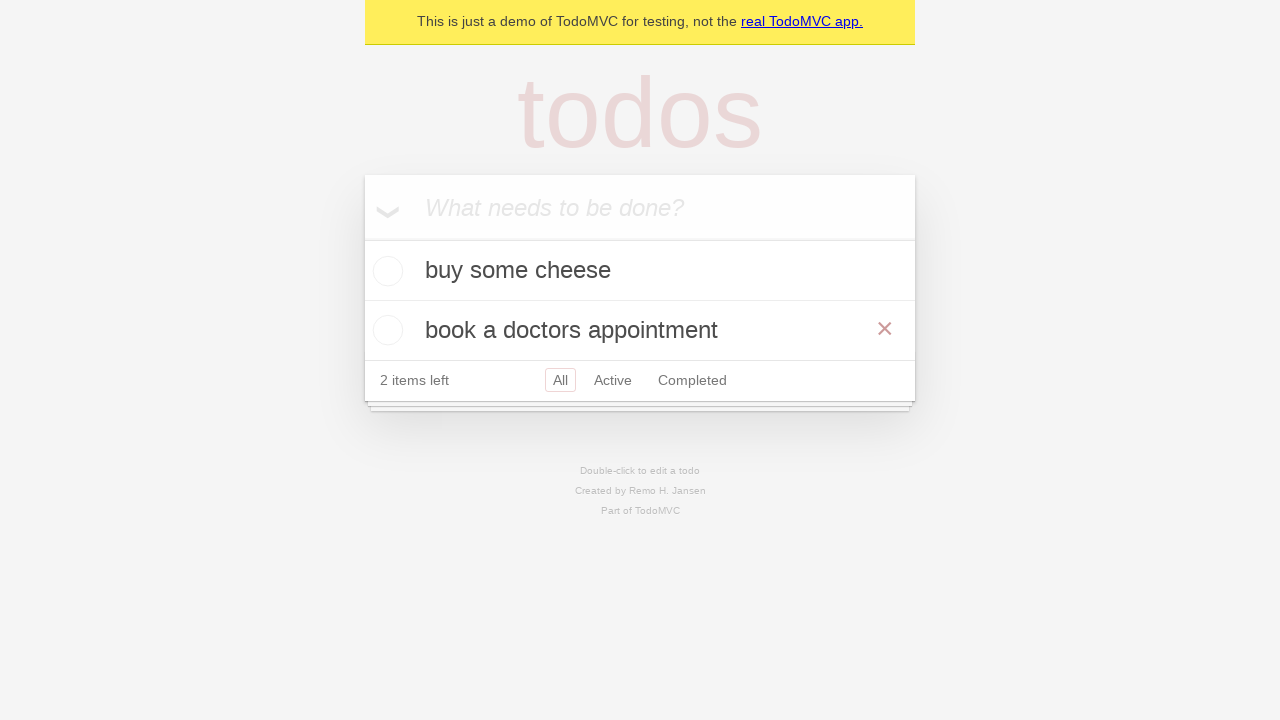